Automates typing practice on a Chinese typing competition website by entering text in chunks, simulating a typing test with backspace corrections to game the system's typing speed detection.

Starting URL: https://dazi.kukuw.com/?tdsourcetag=s_pctim_aiomsg

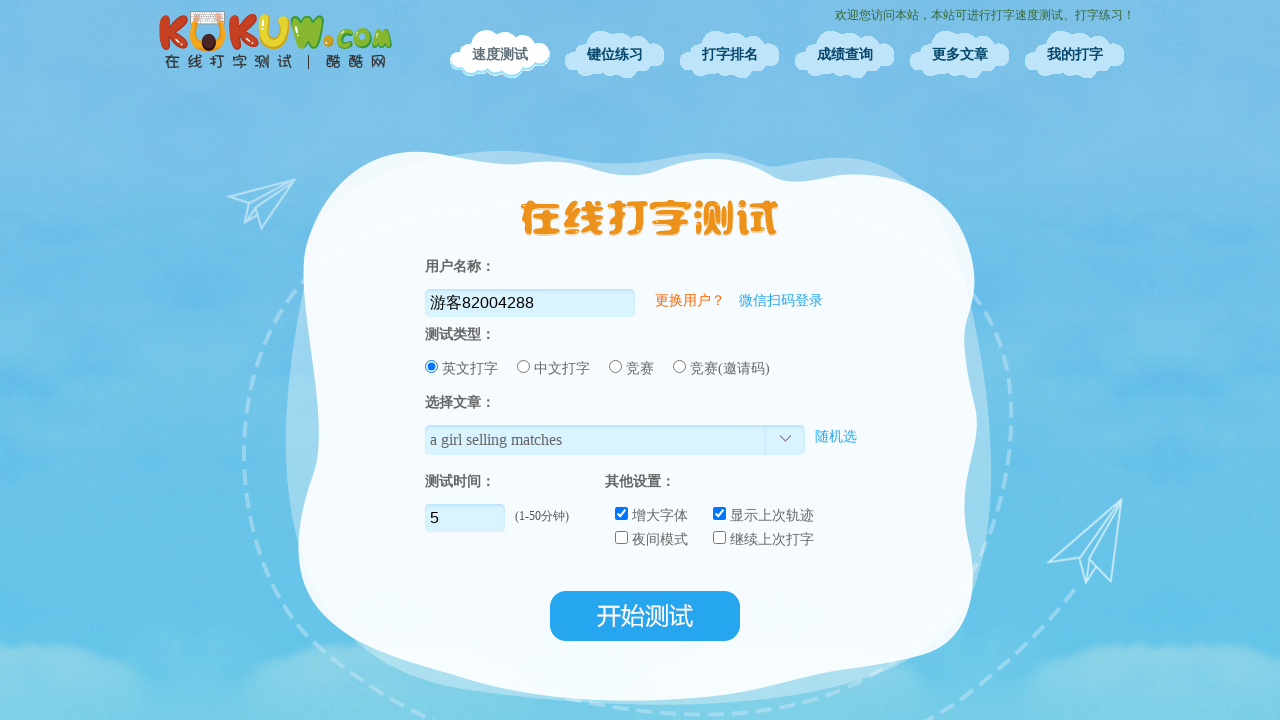

Waited 5 seconds for page to load
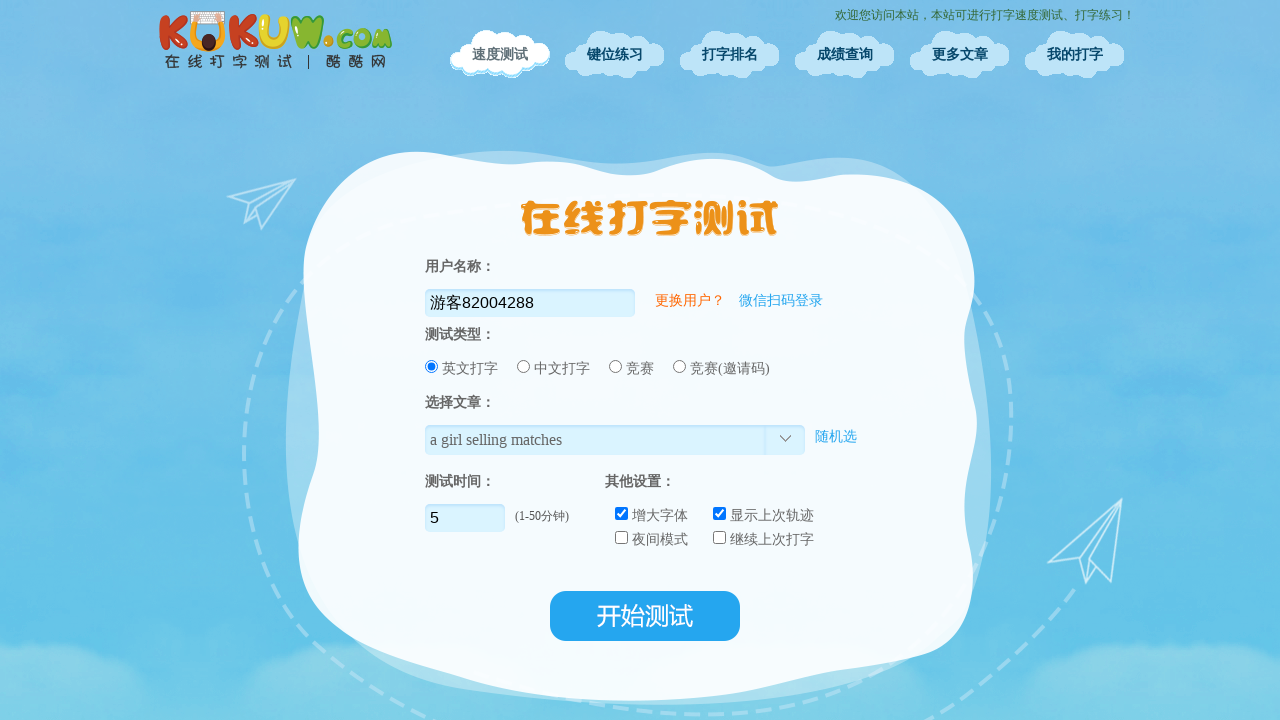

Typed chunk of text: '这是一个测试文本用于'
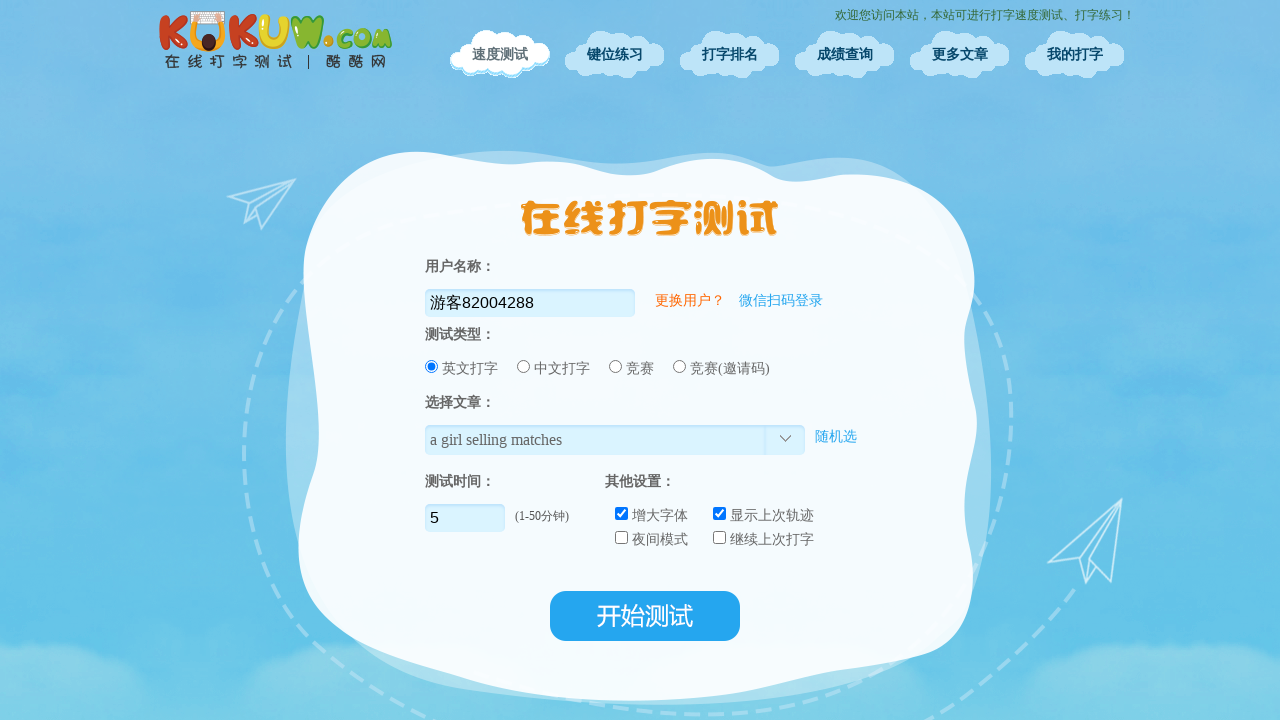

Waited 1 second between text chunks
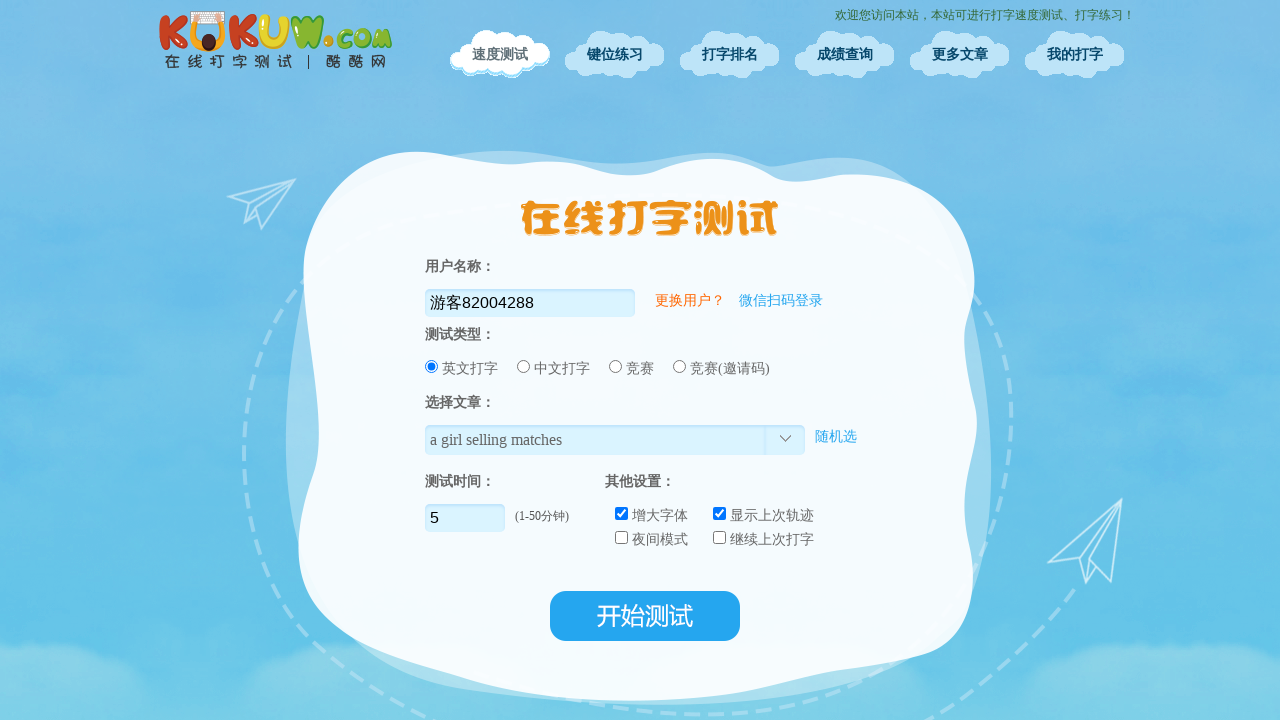

Typed remaining text (excluding last 2 chars): '打字练习网站的自动化'
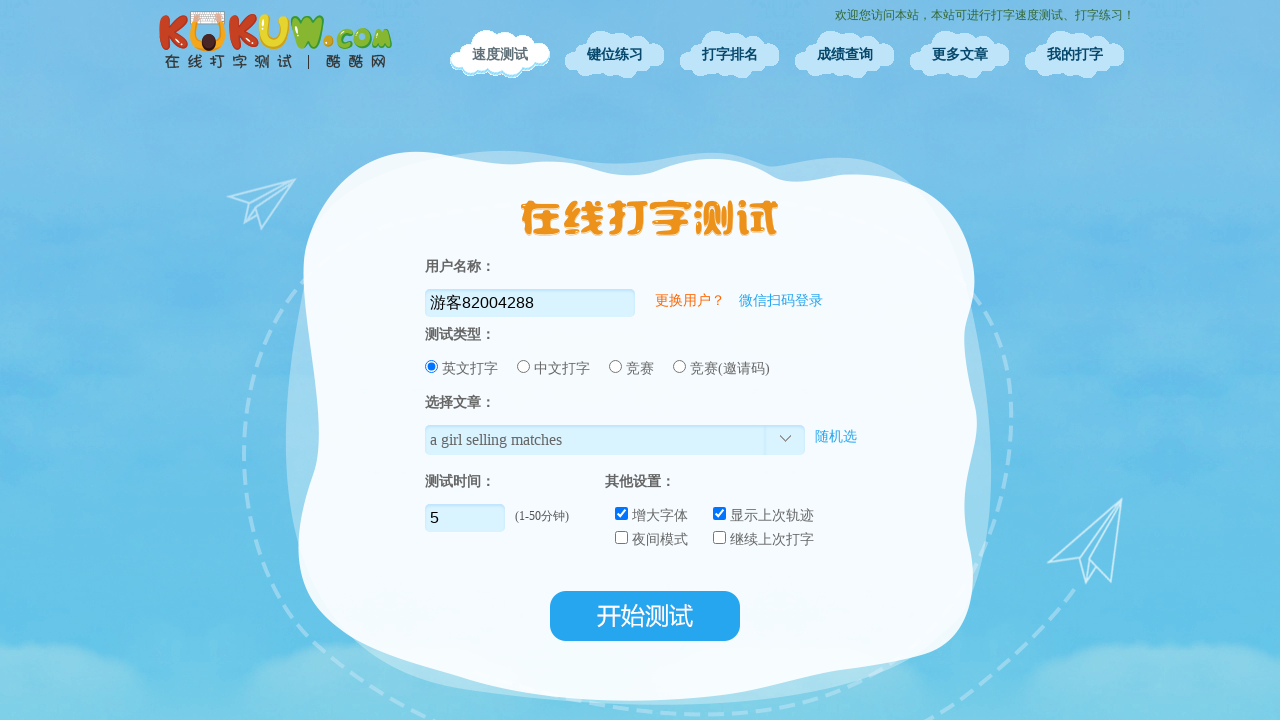

Waited 1 second before applying backspace corrections
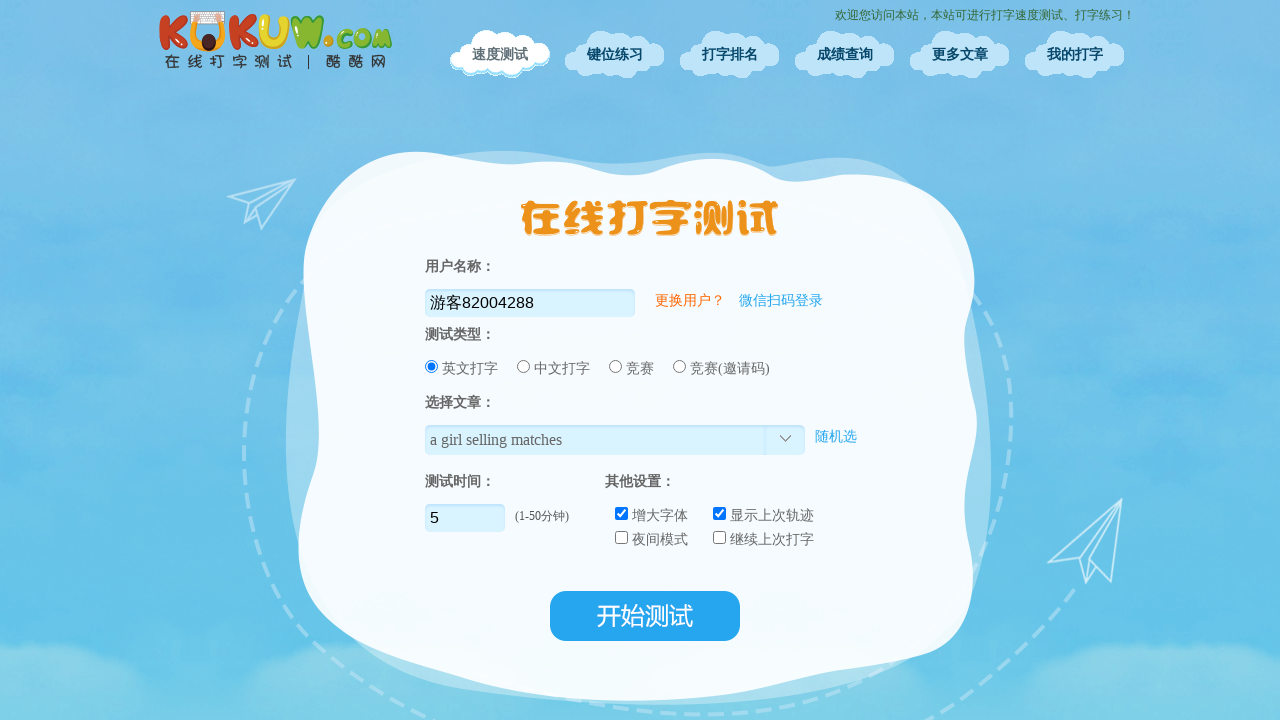

Pressed Backspace (1/3)
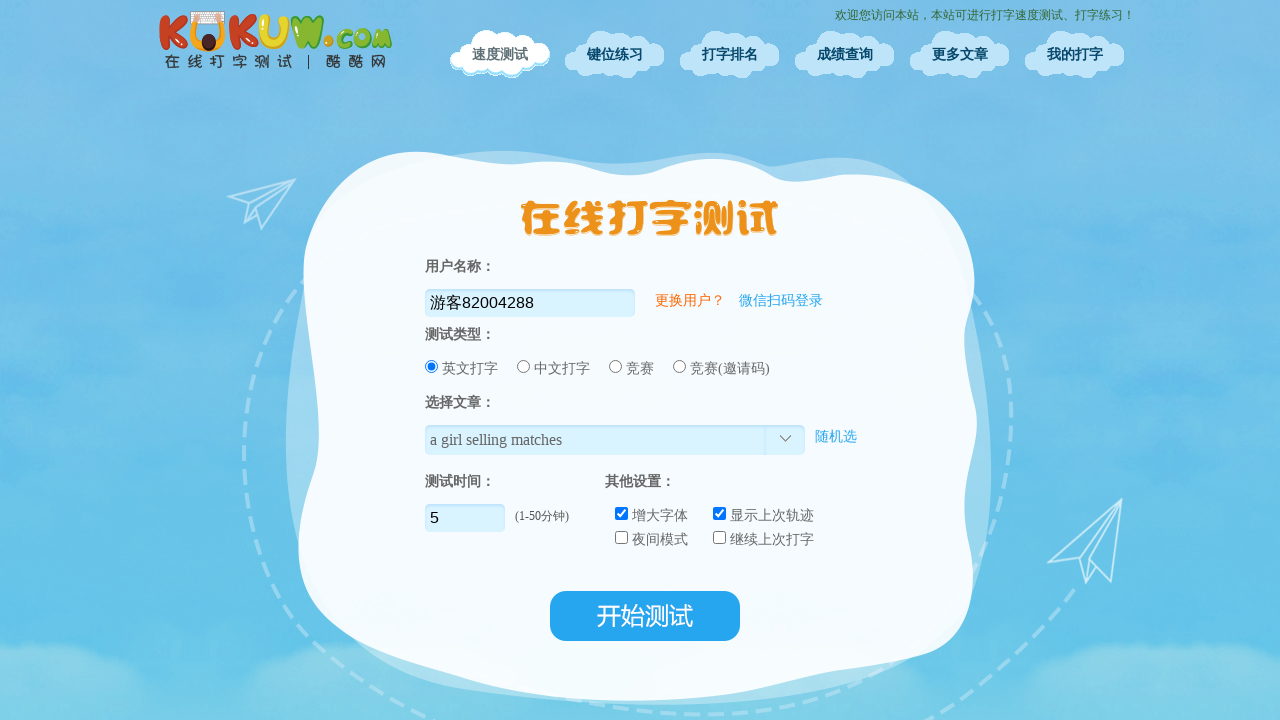

Pressed Backspace (2/3)
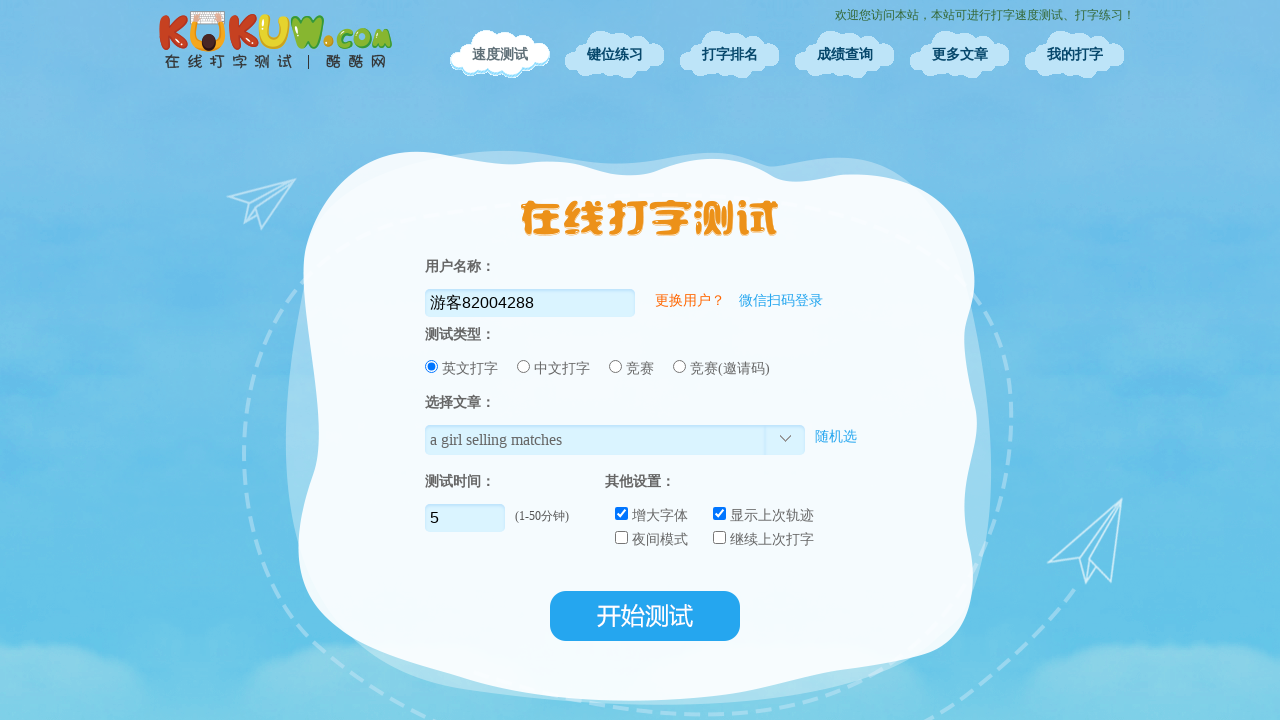

Pressed Backspace (3/3)
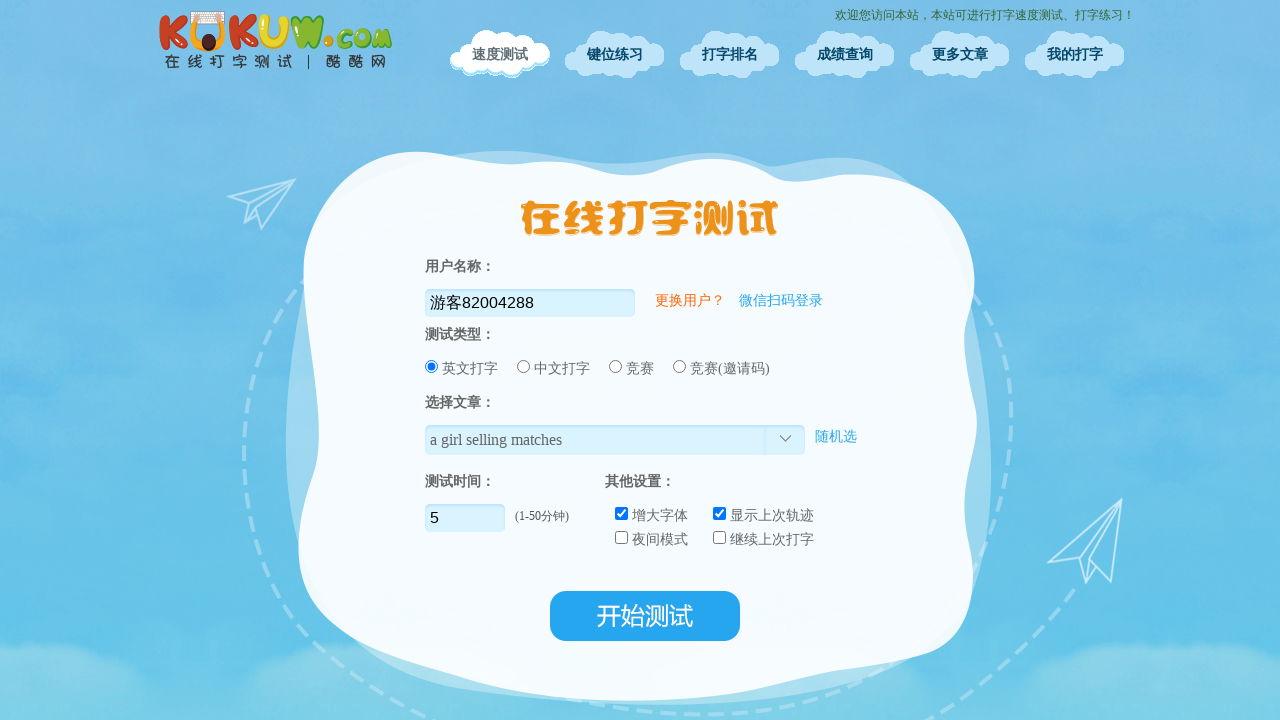

Waited 1 second after backspace corrections
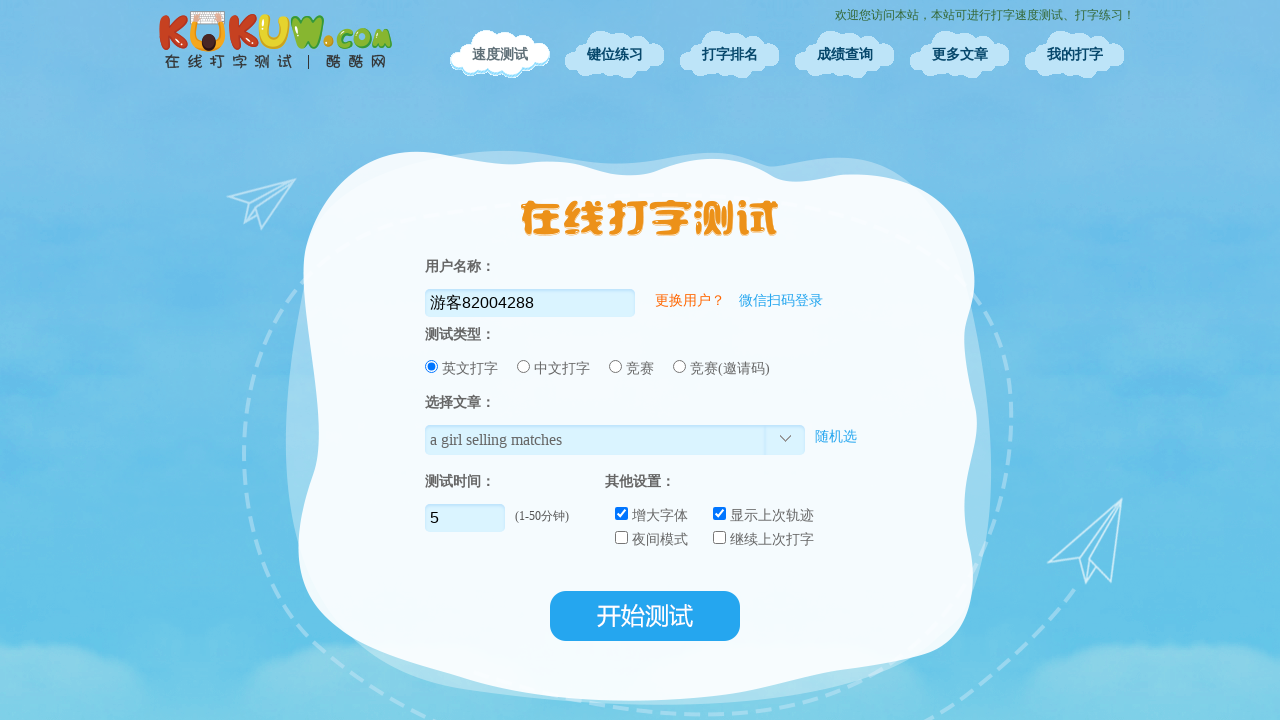

Completed line by typing final characters: '自动化测试'
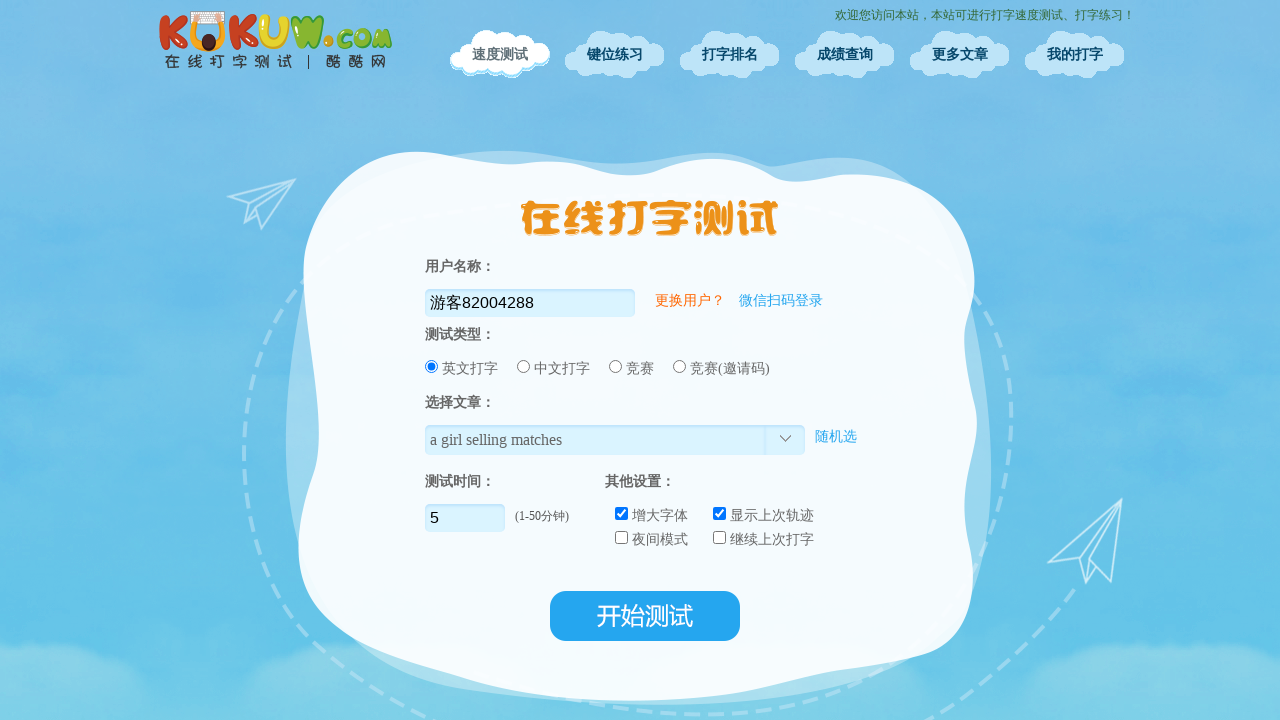

Waited 1 second after completing current line
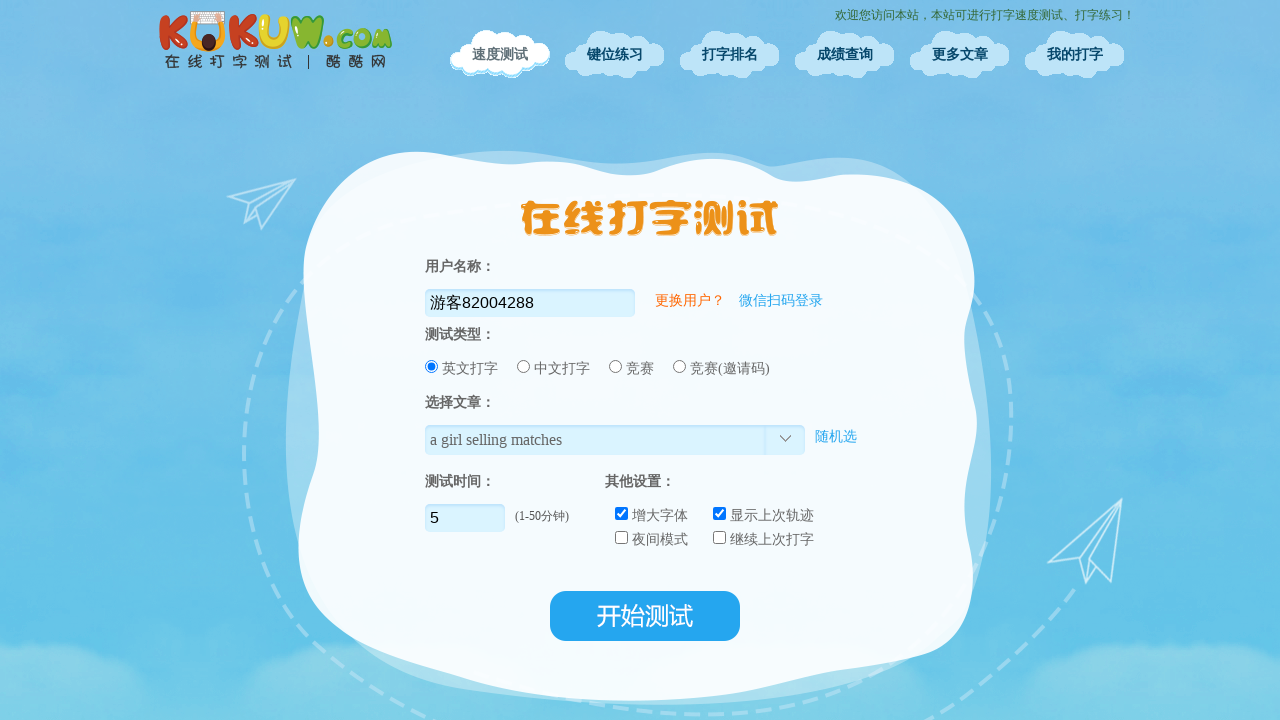

Typed chunk of text: 'Playwright'
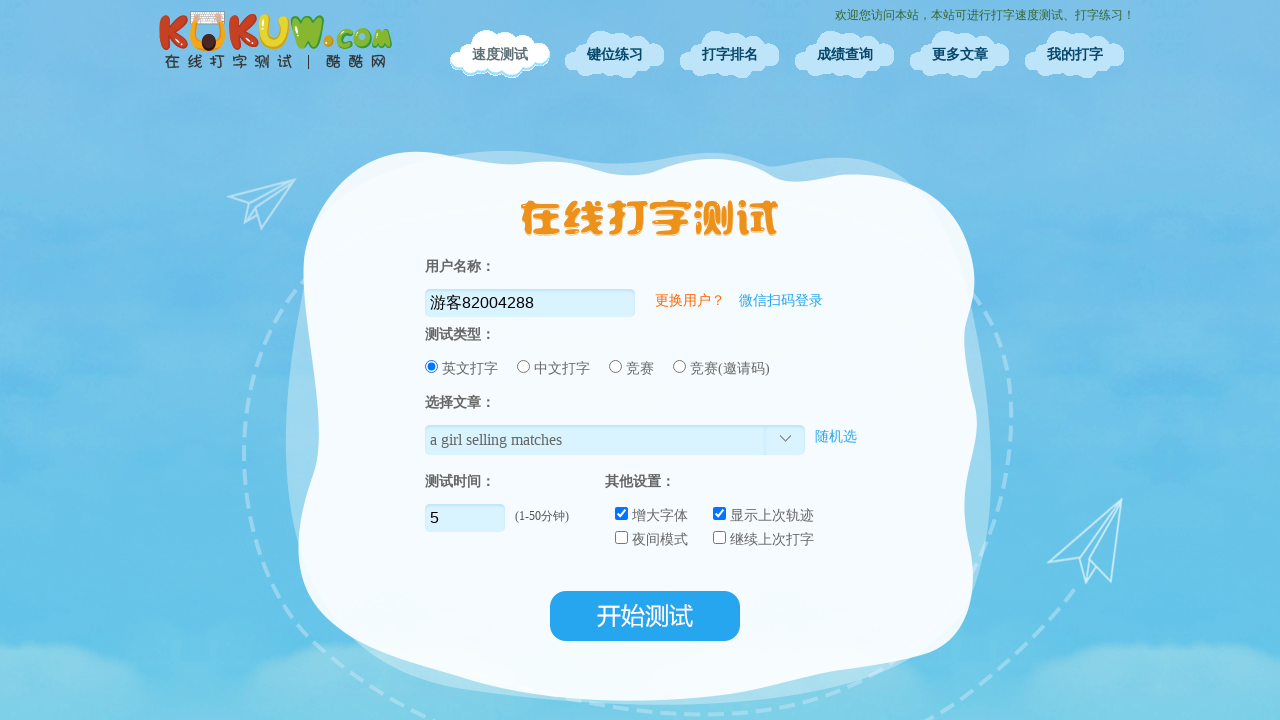

Waited 1 second between text chunks
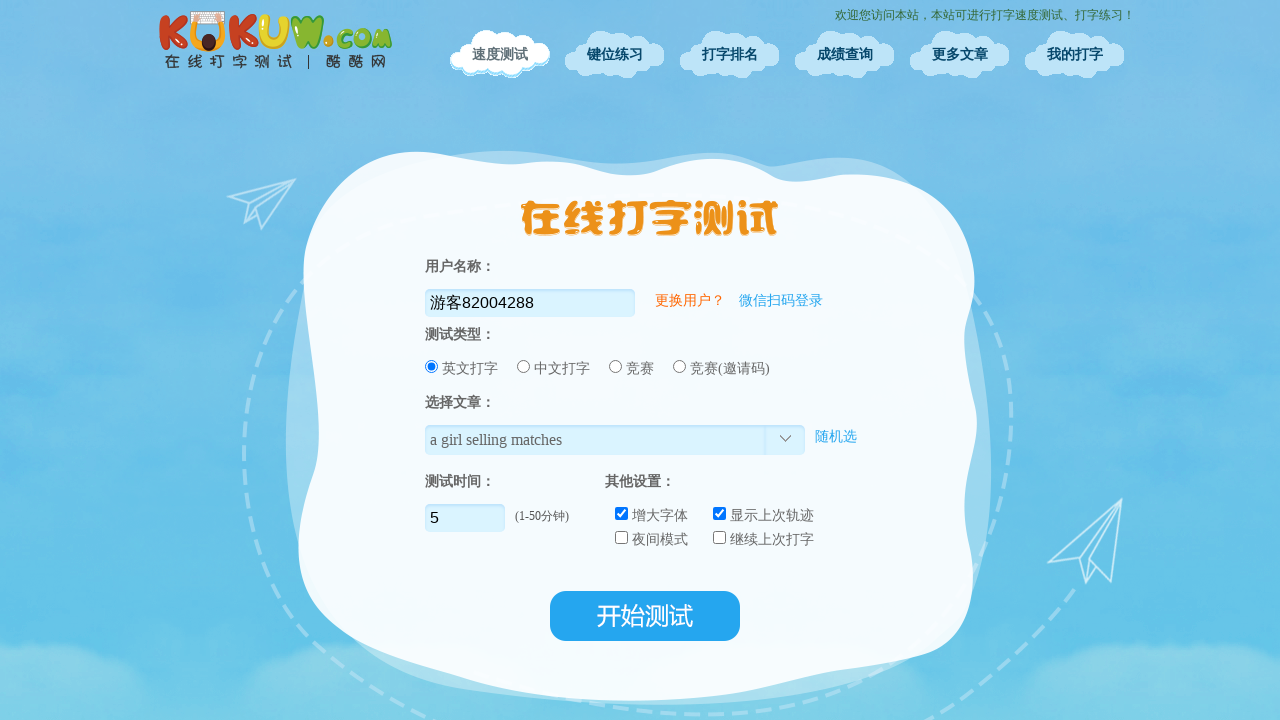

Typed chunk of text: '是一个强大的浏览器自'
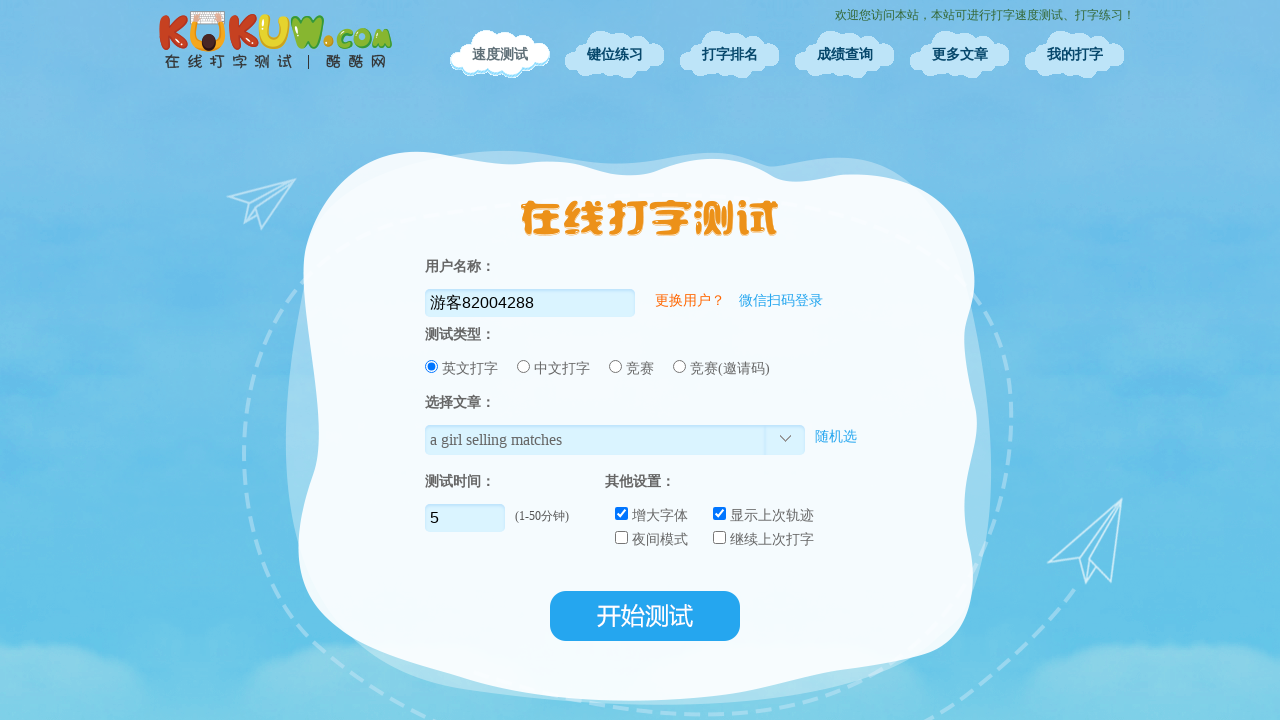

Waited 1 second between text chunks
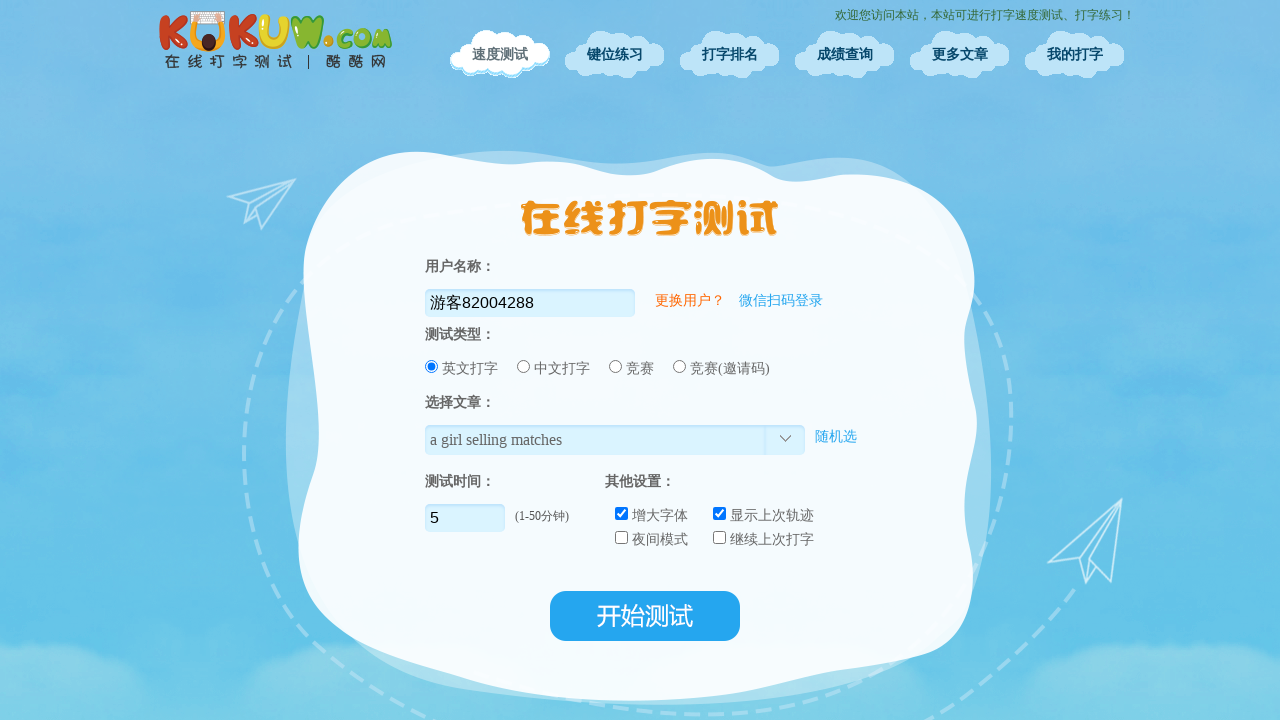

Typed remaining text (excluding last 2 chars): '动化'
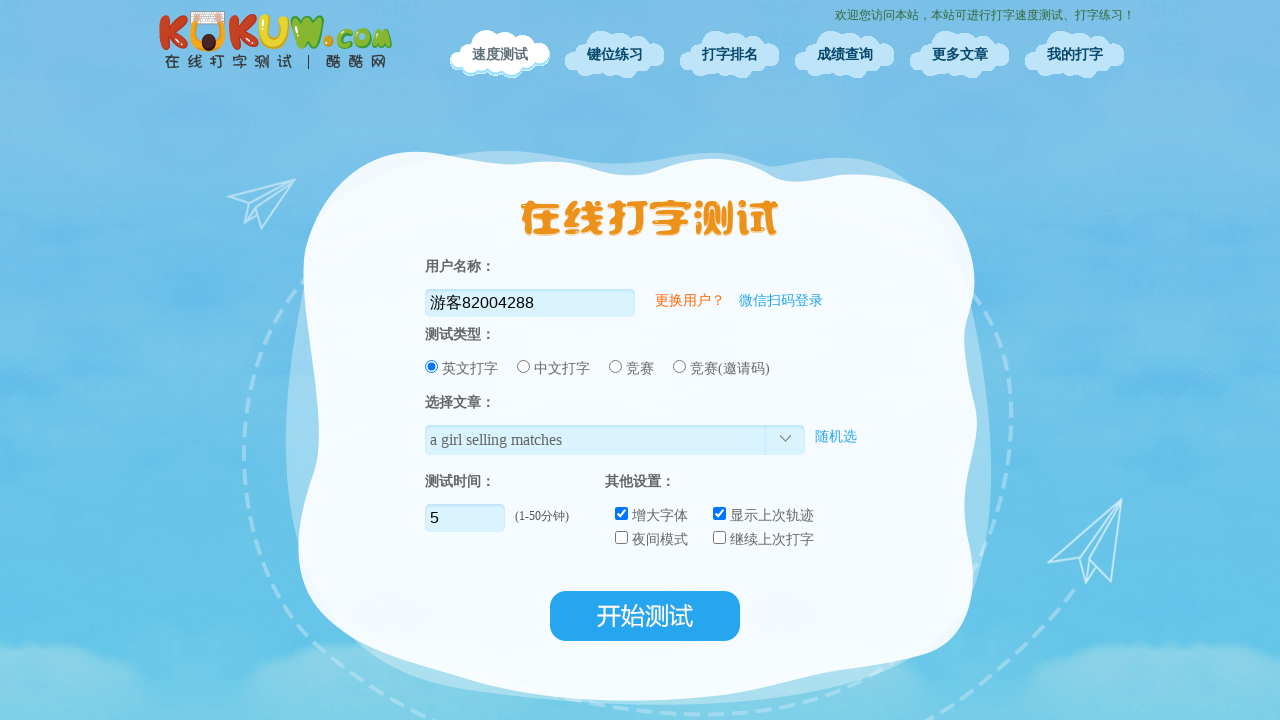

Waited 1 second before applying backspace corrections
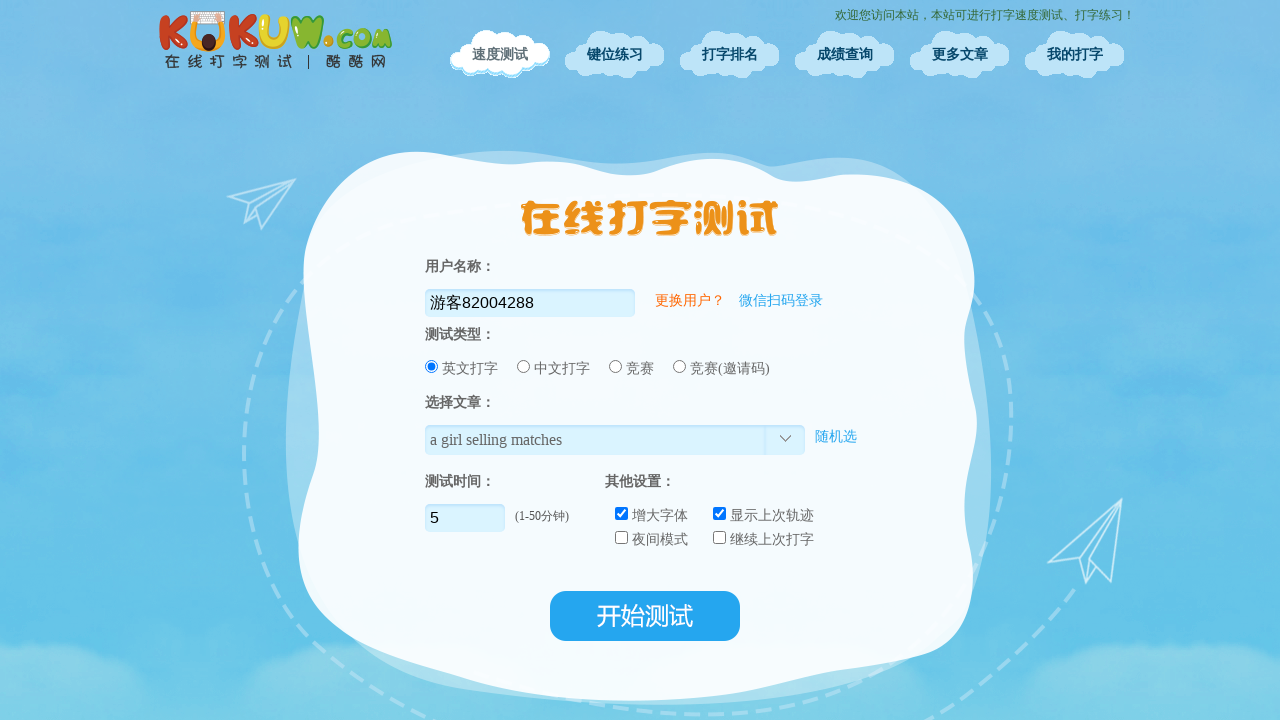

Pressed Backspace (1/3)
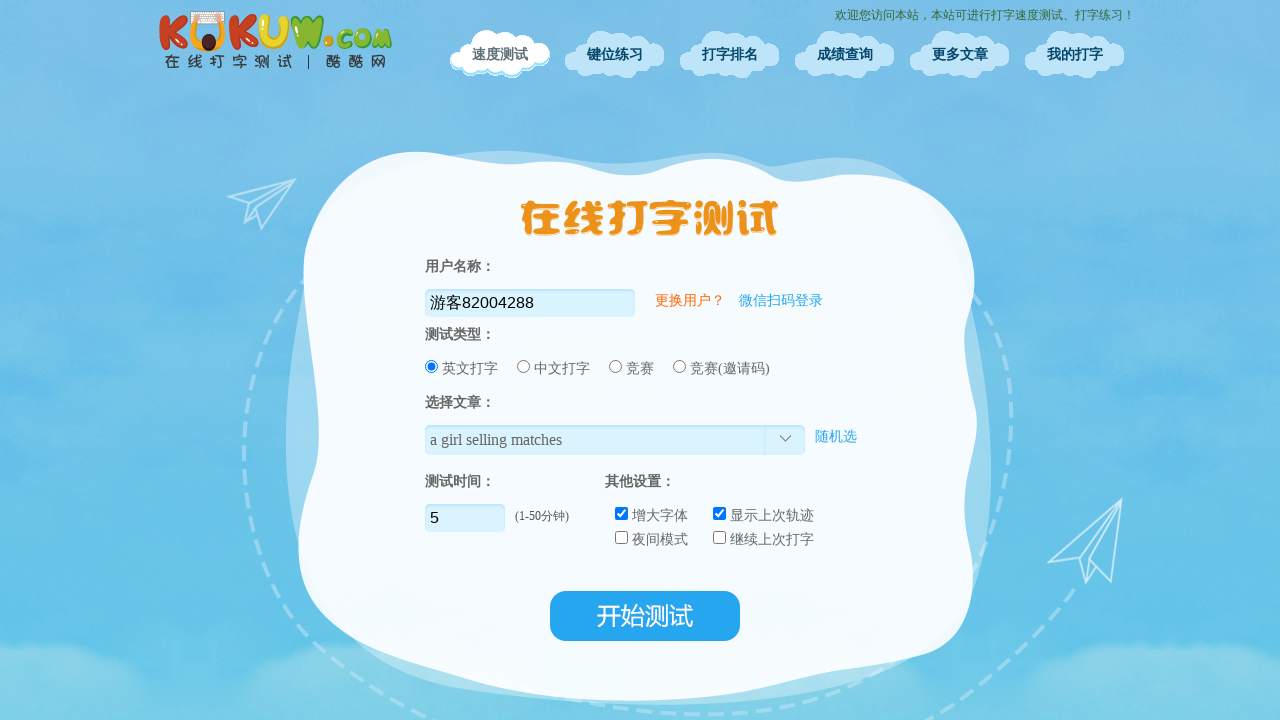

Pressed Backspace (2/3)
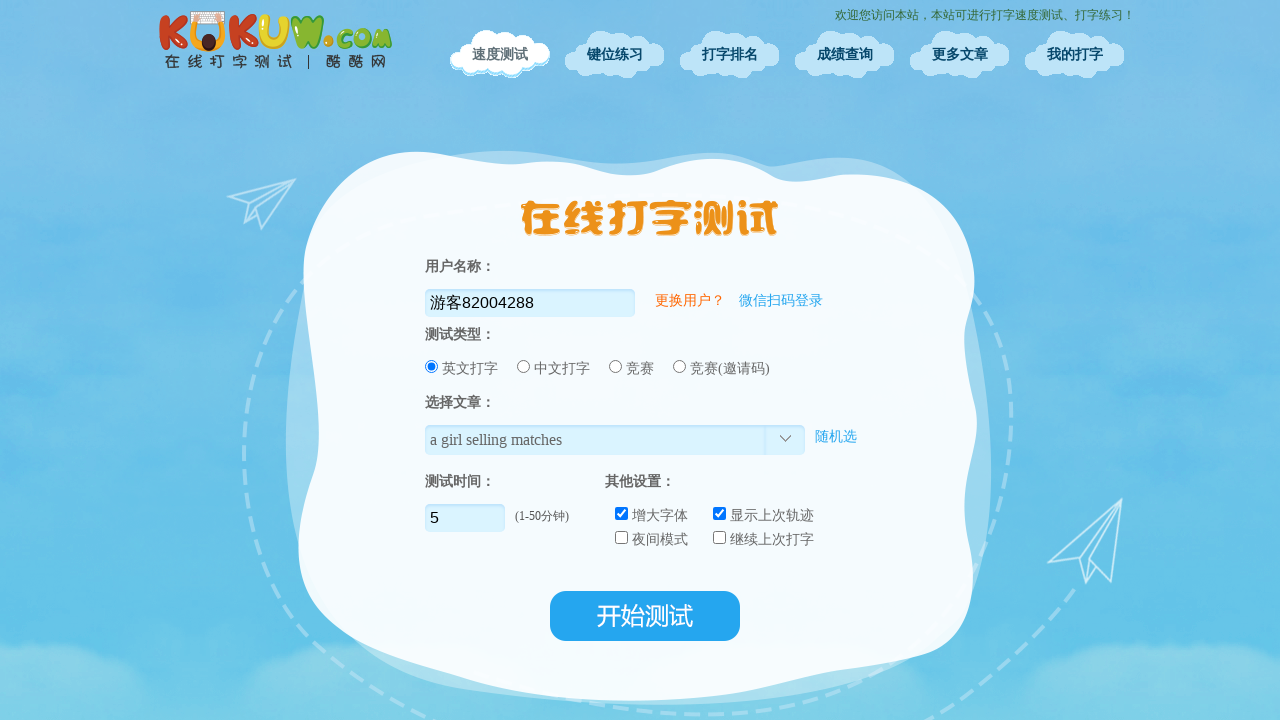

Pressed Backspace (3/3)
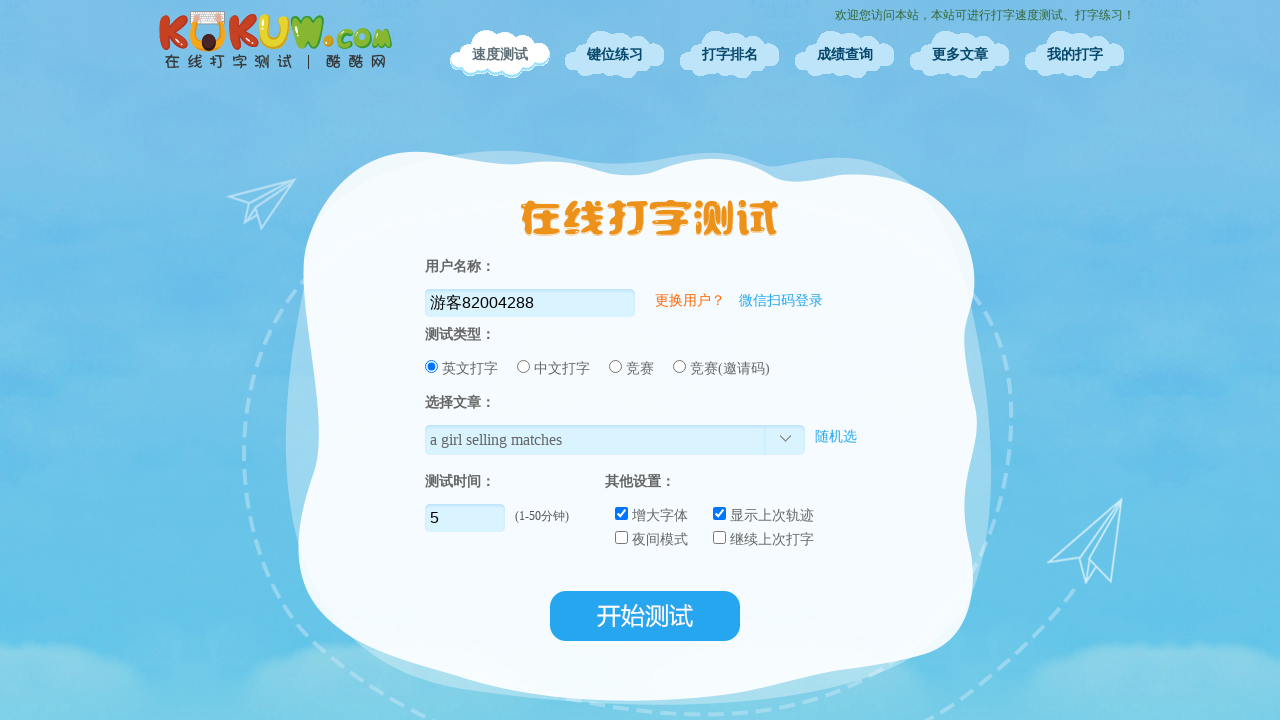

Waited 1 second after backspace corrections
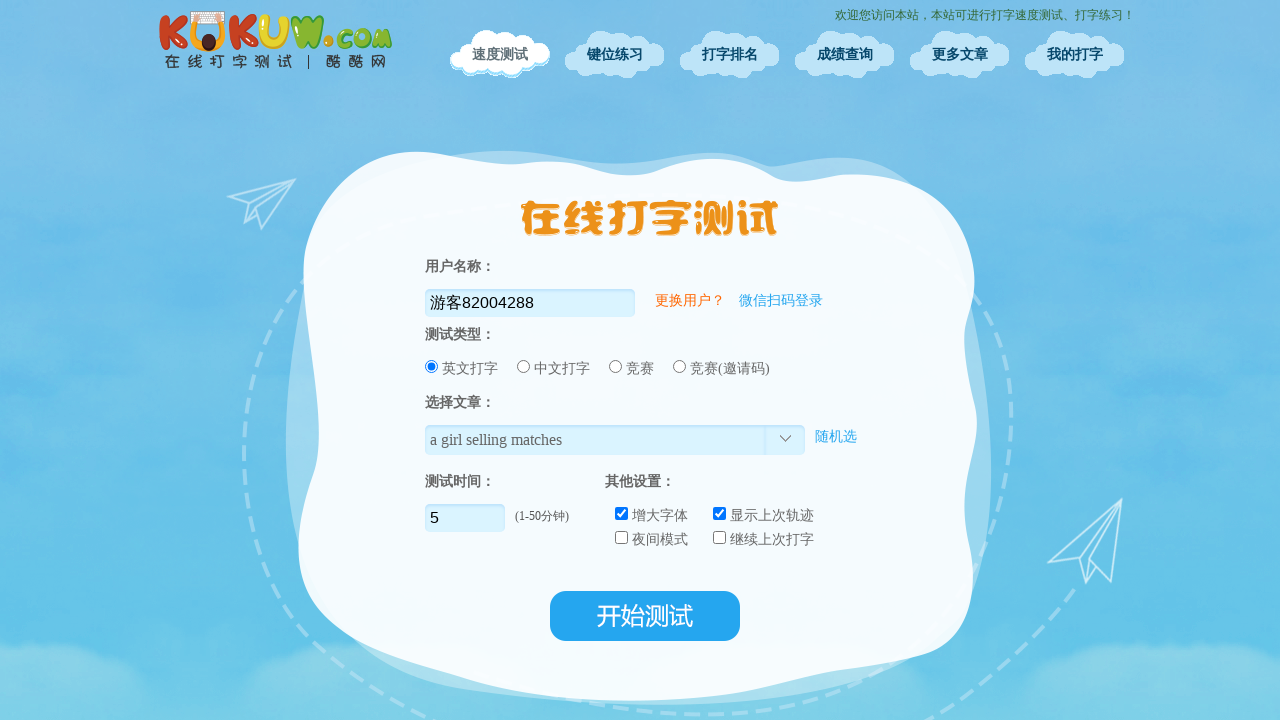

Completed line by typing final characters: '自动化工具'
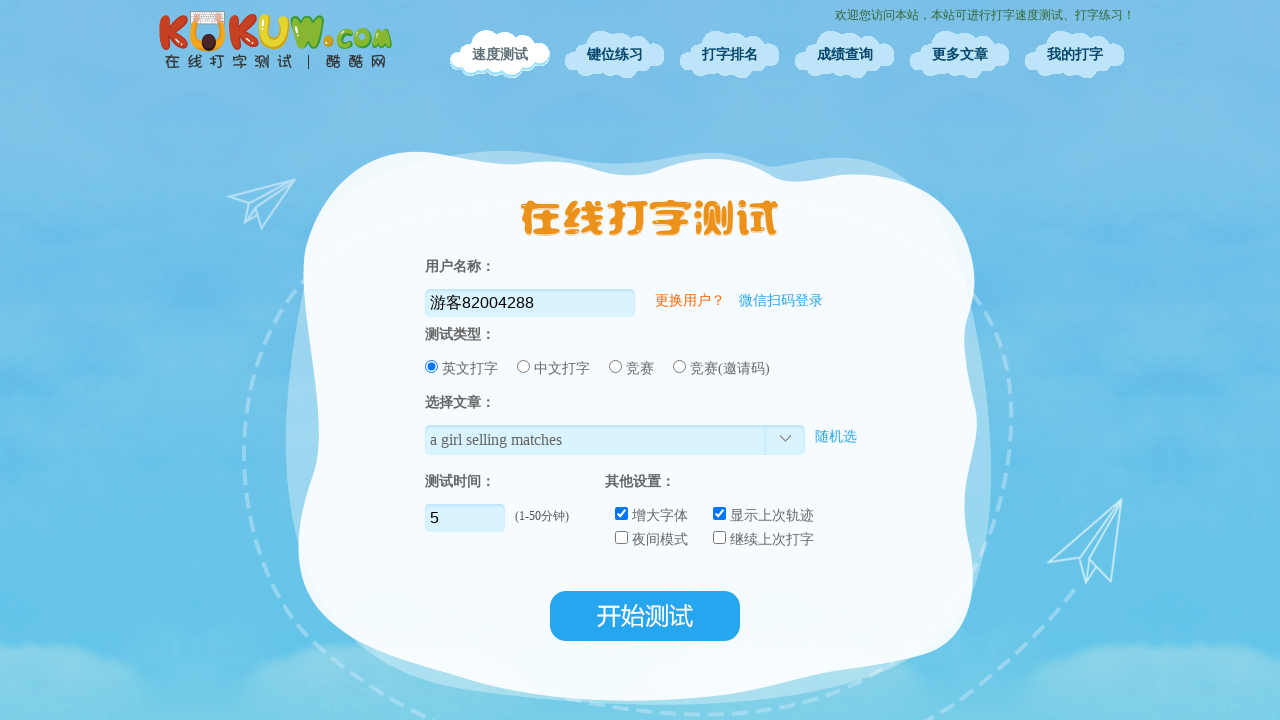

Waited 1 second after completing current line
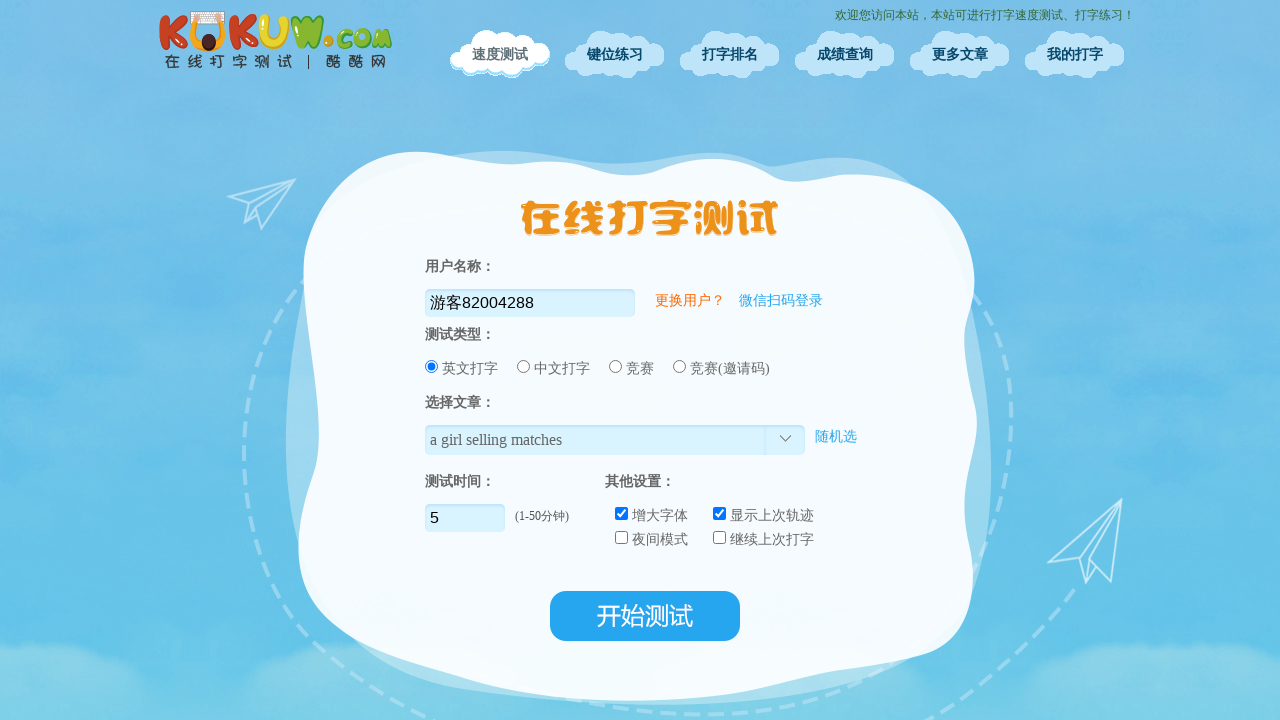

Typed chunk of text: '今天天气很好适合出去'
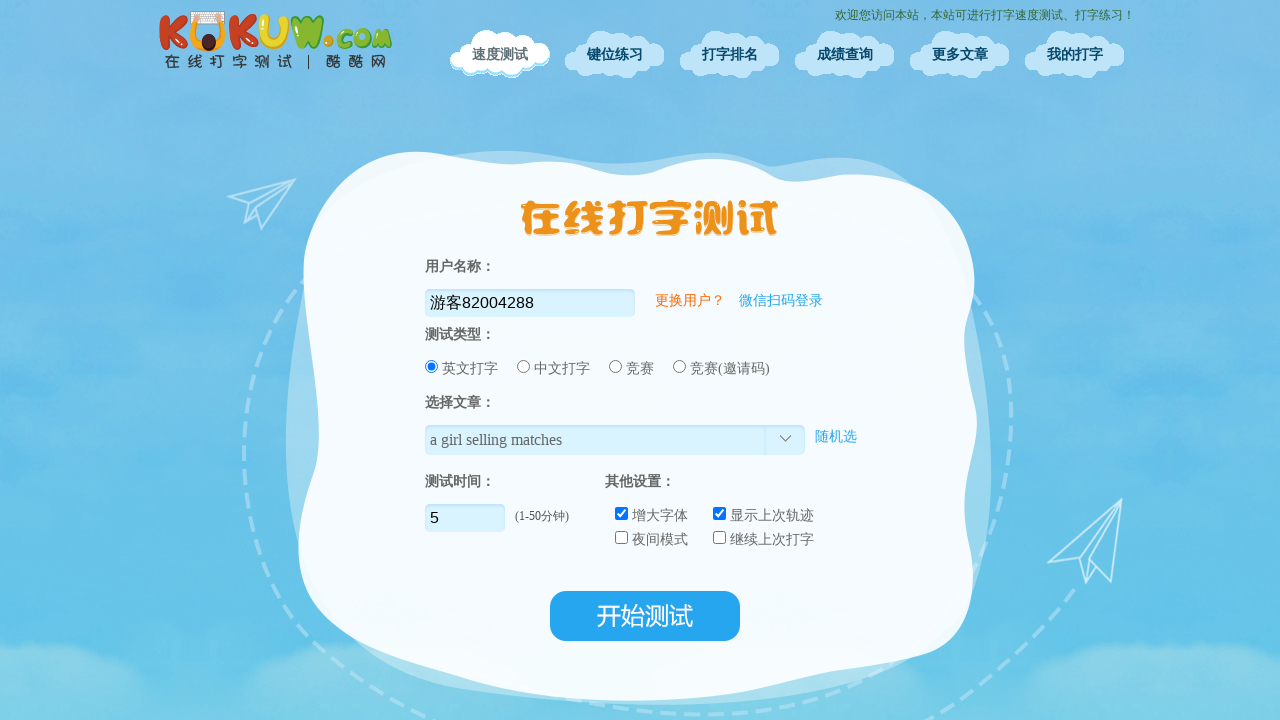

Waited 1 second between text chunks
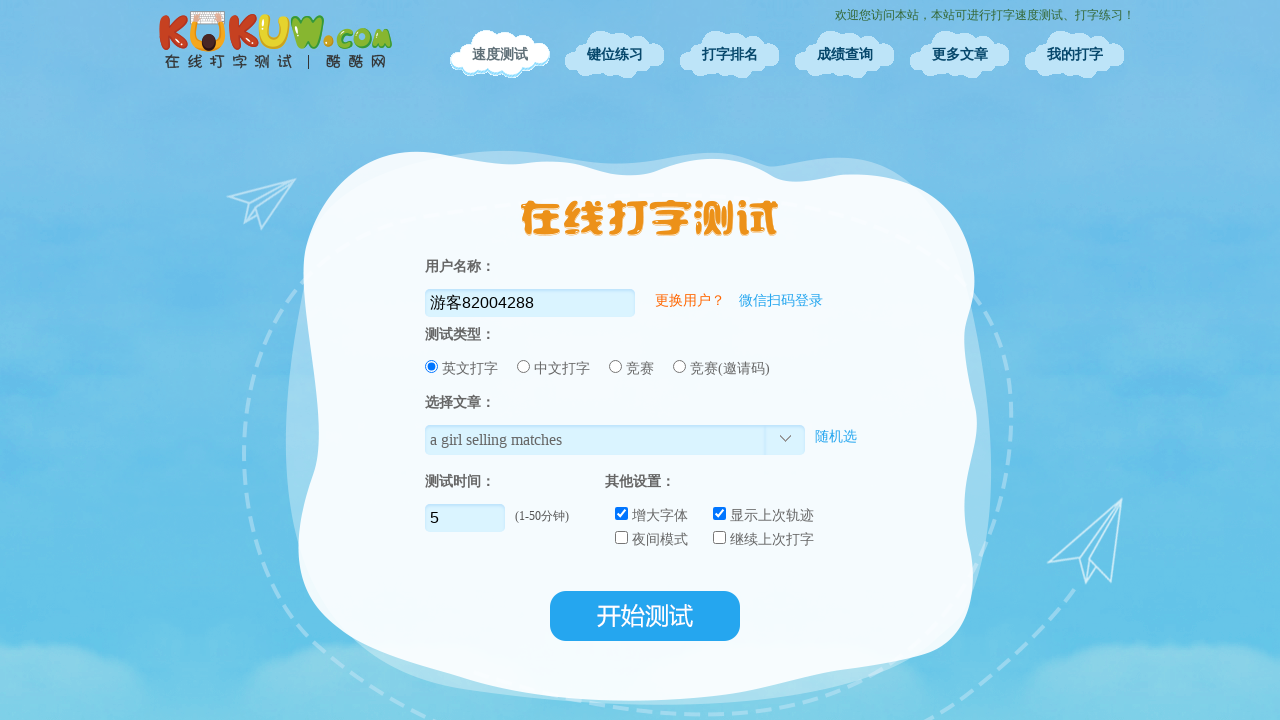

Typed remaining text (excluding last 2 chars): '散步锻炼'
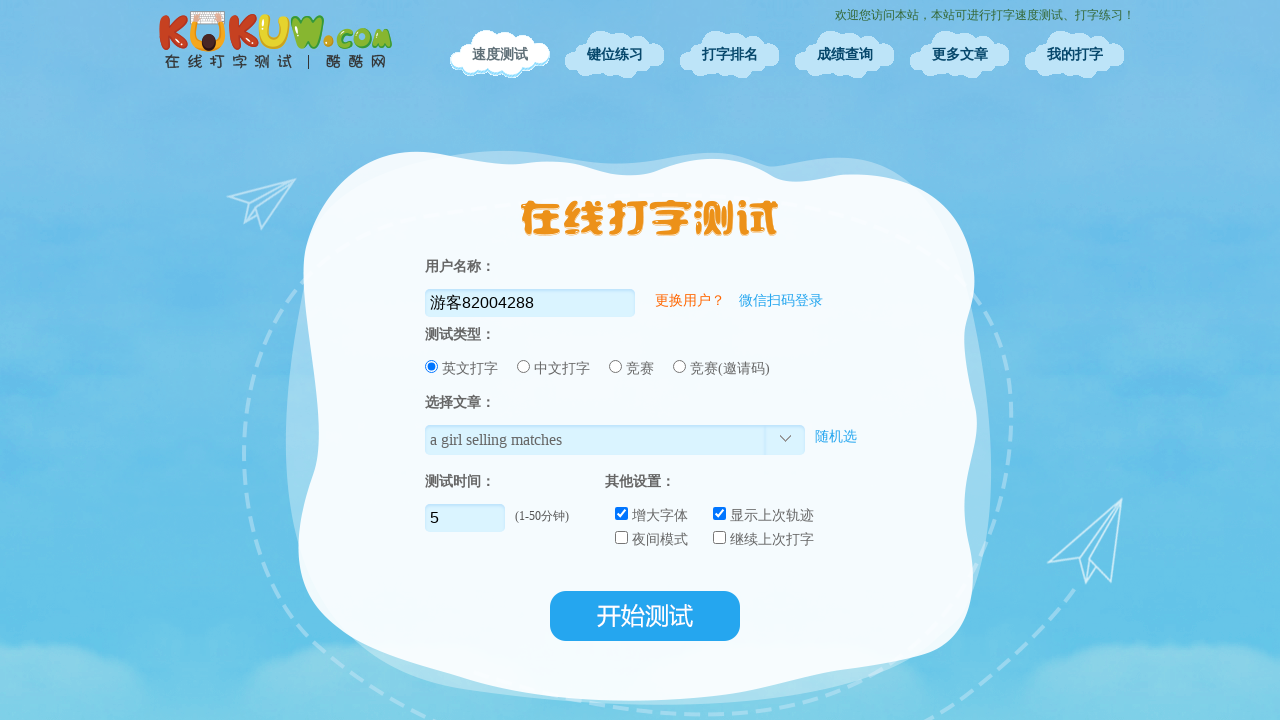

Waited 1 second before applying backspace corrections
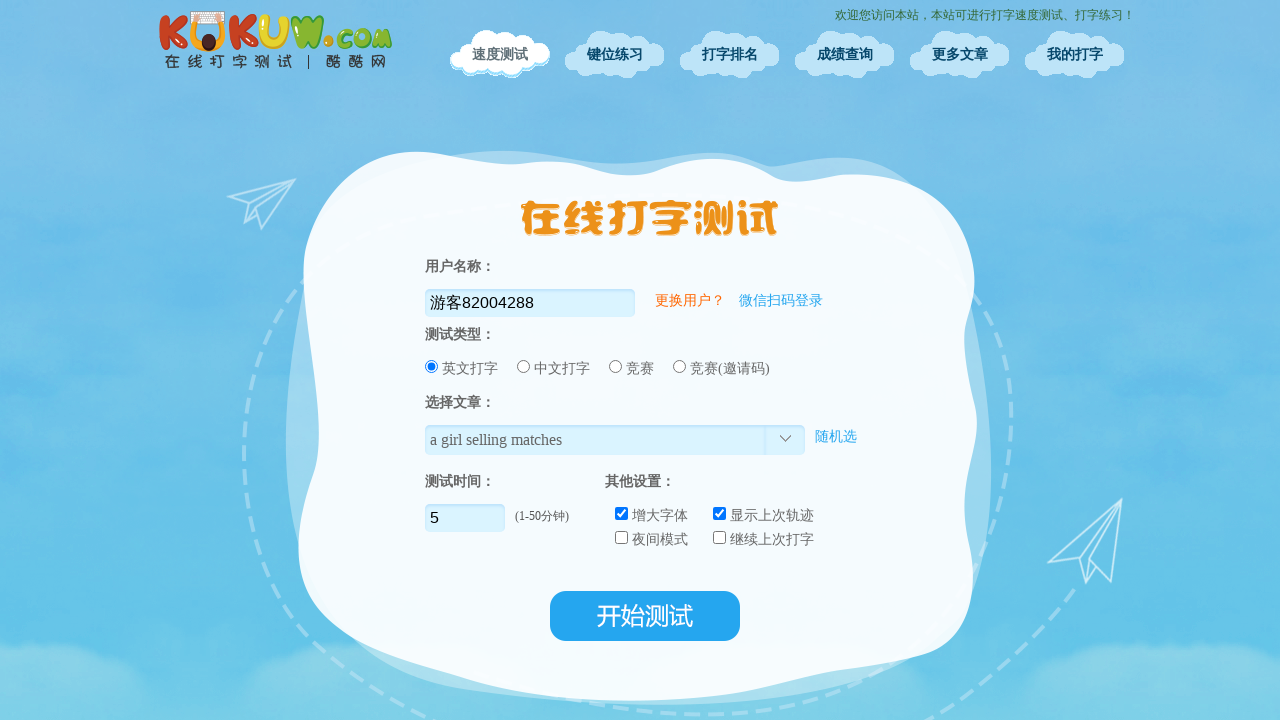

Pressed Backspace (1/3)
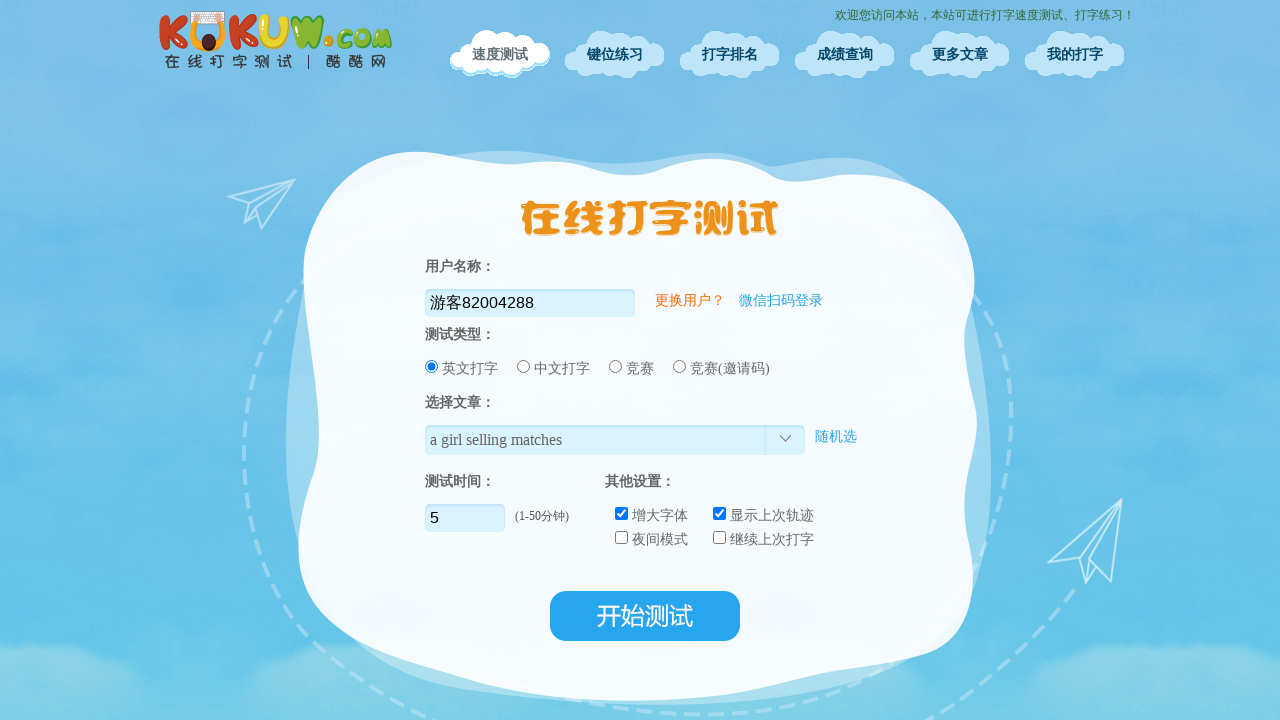

Pressed Backspace (2/3)
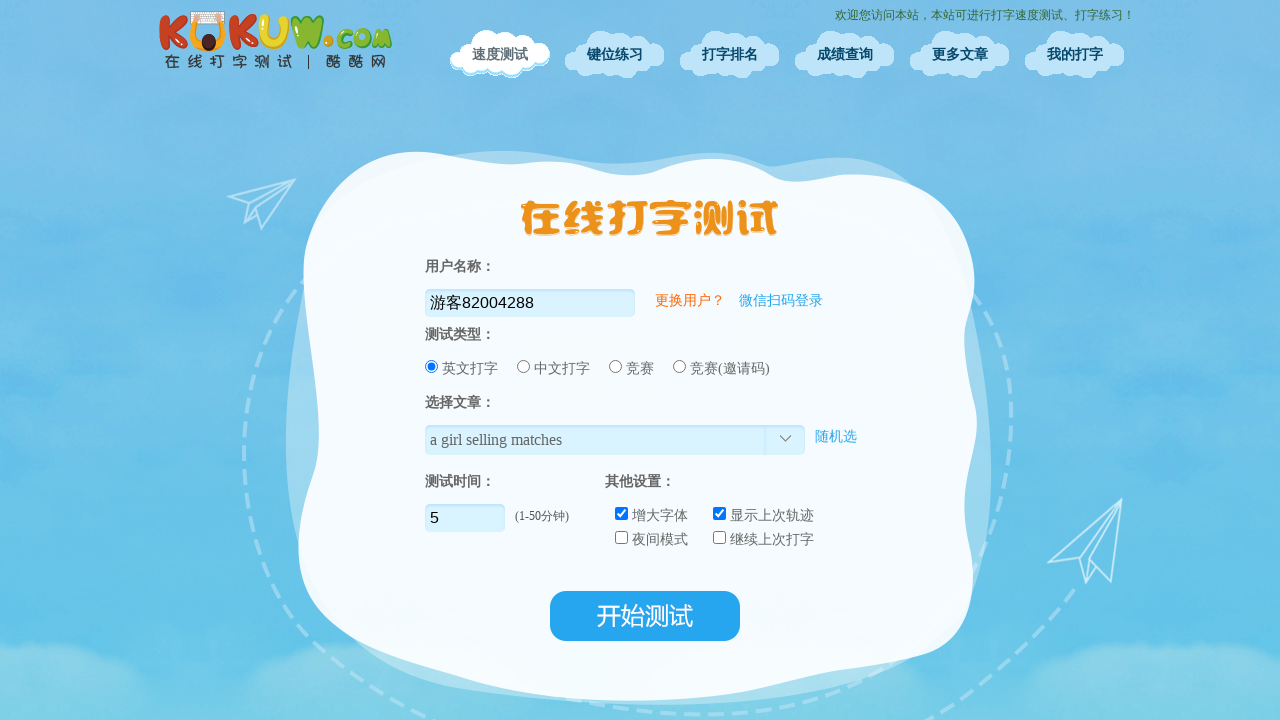

Pressed Backspace (3/3)
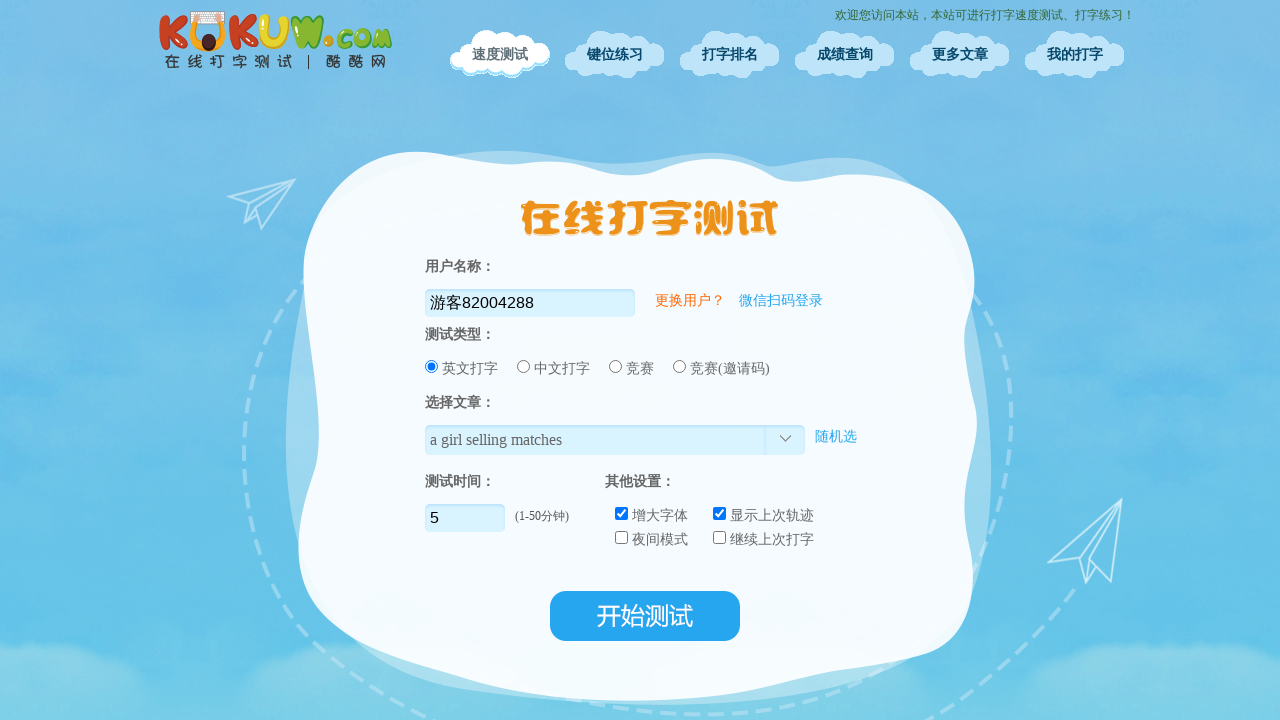

Waited 1 second after backspace corrections
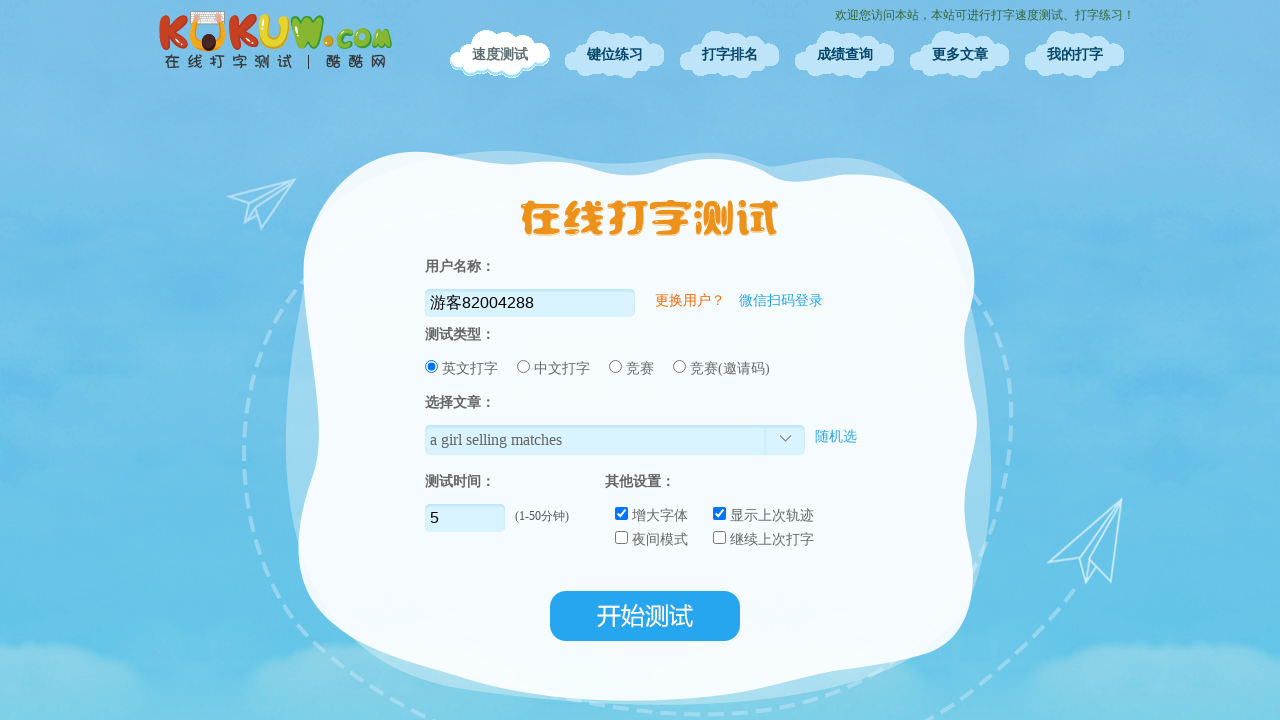

Completed line by typing final characters: '步锻炼身体'
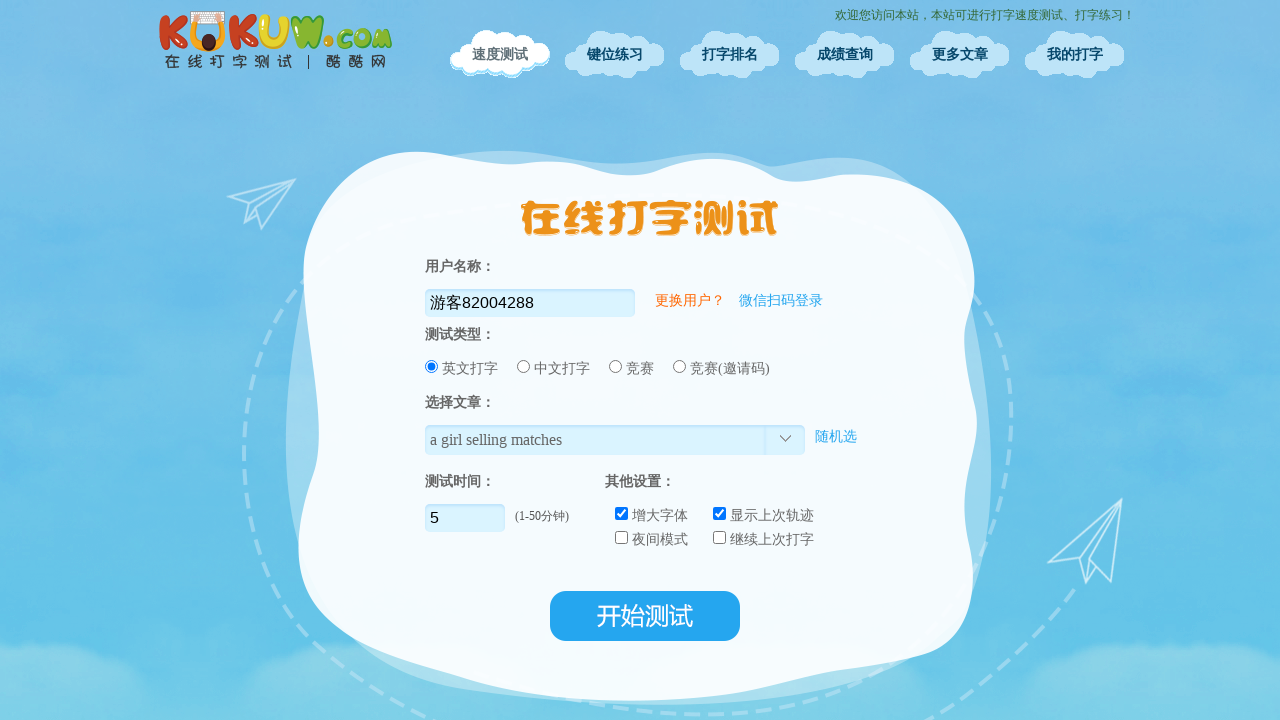

Waited 1 second after completing current line
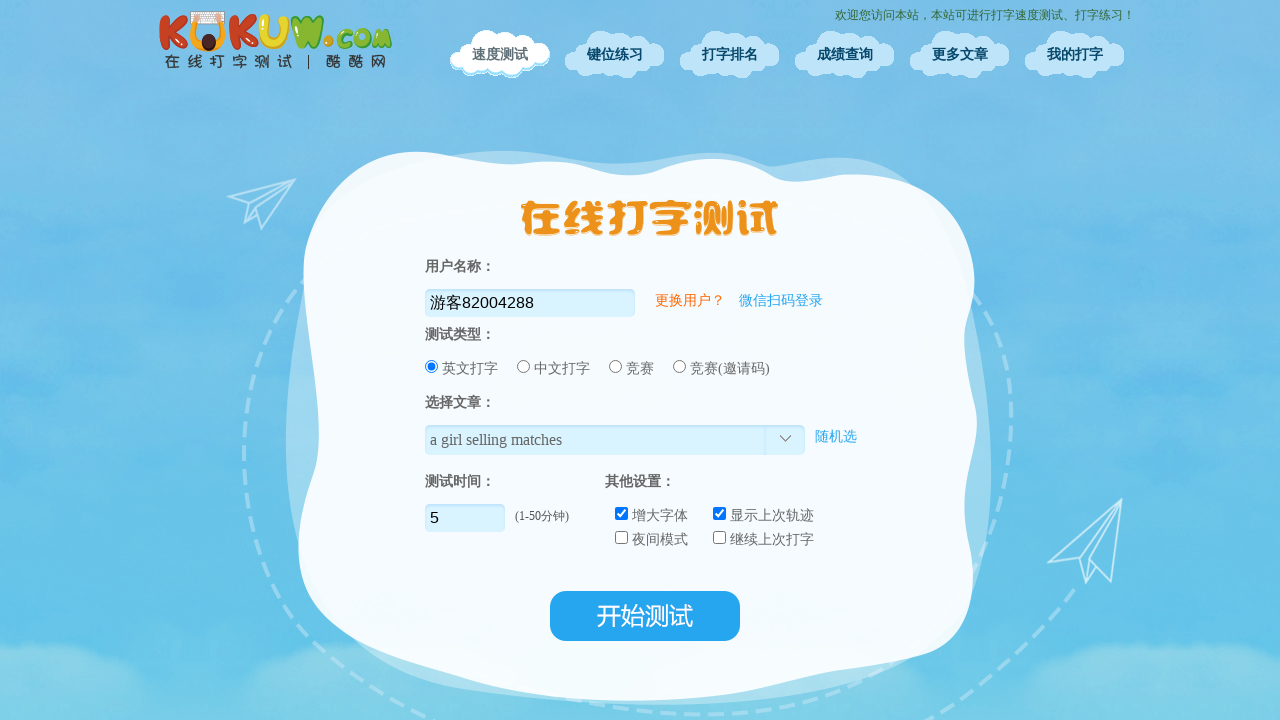

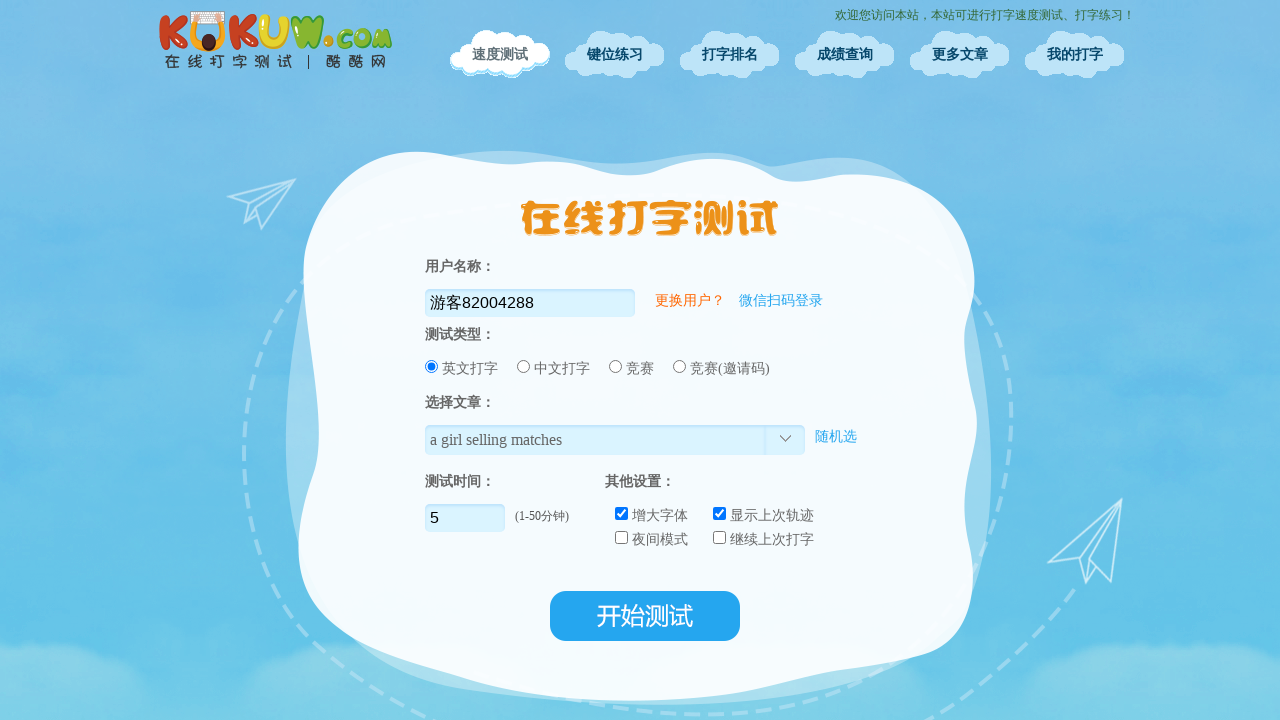